Tests sending a SPACE keyboard key to an input element and verifying the result text displays the correct key pressed

Starting URL: http://the-internet.herokuapp.com/key_presses

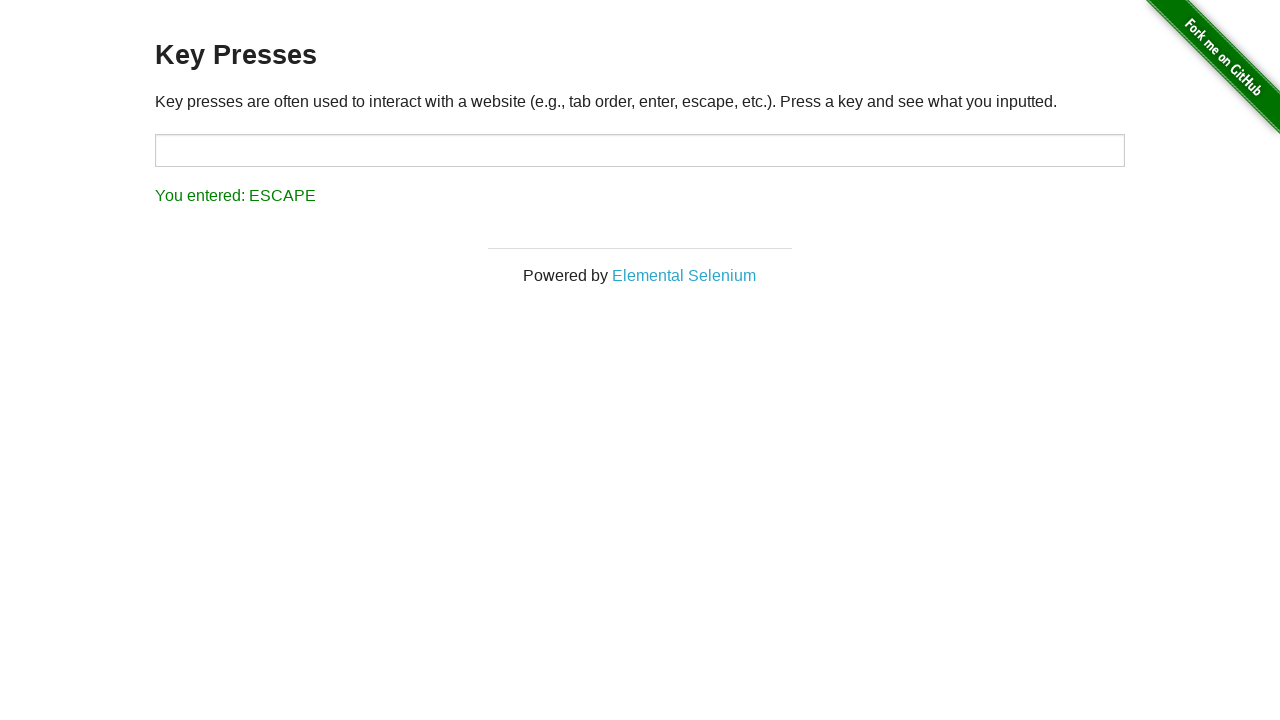

Pressed SPACE key on target input element on #target
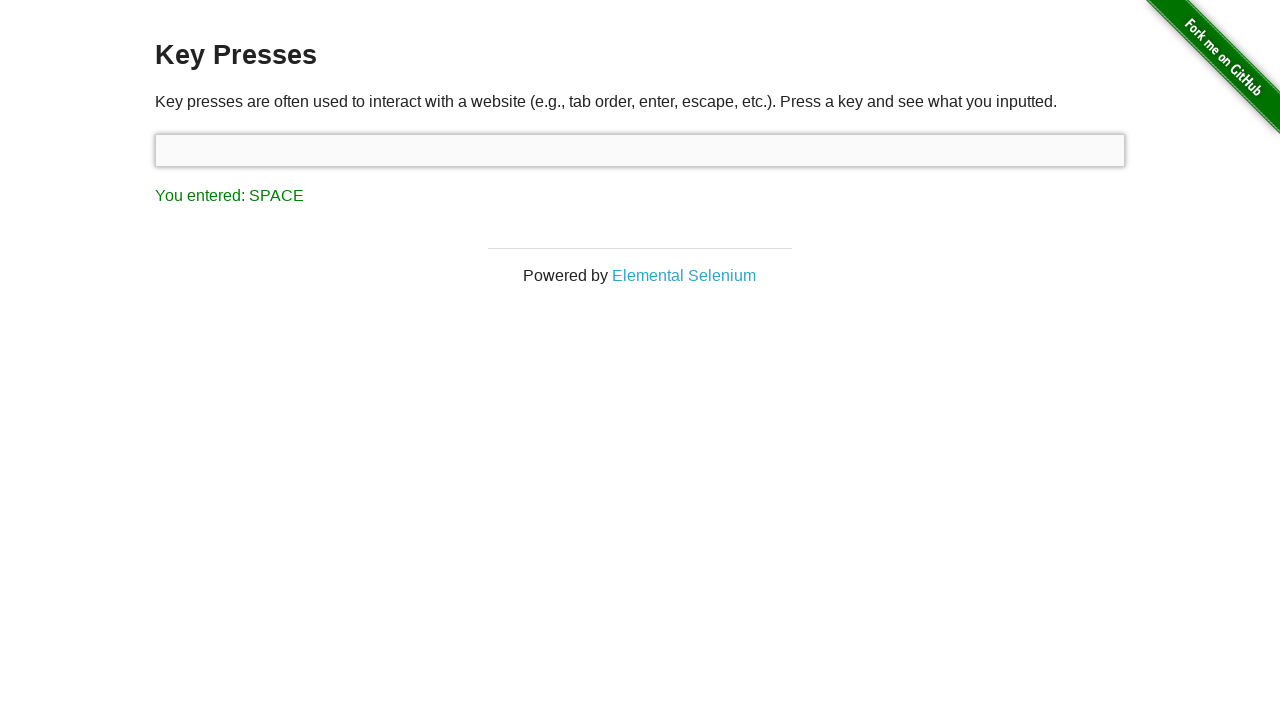

Result text element loaded
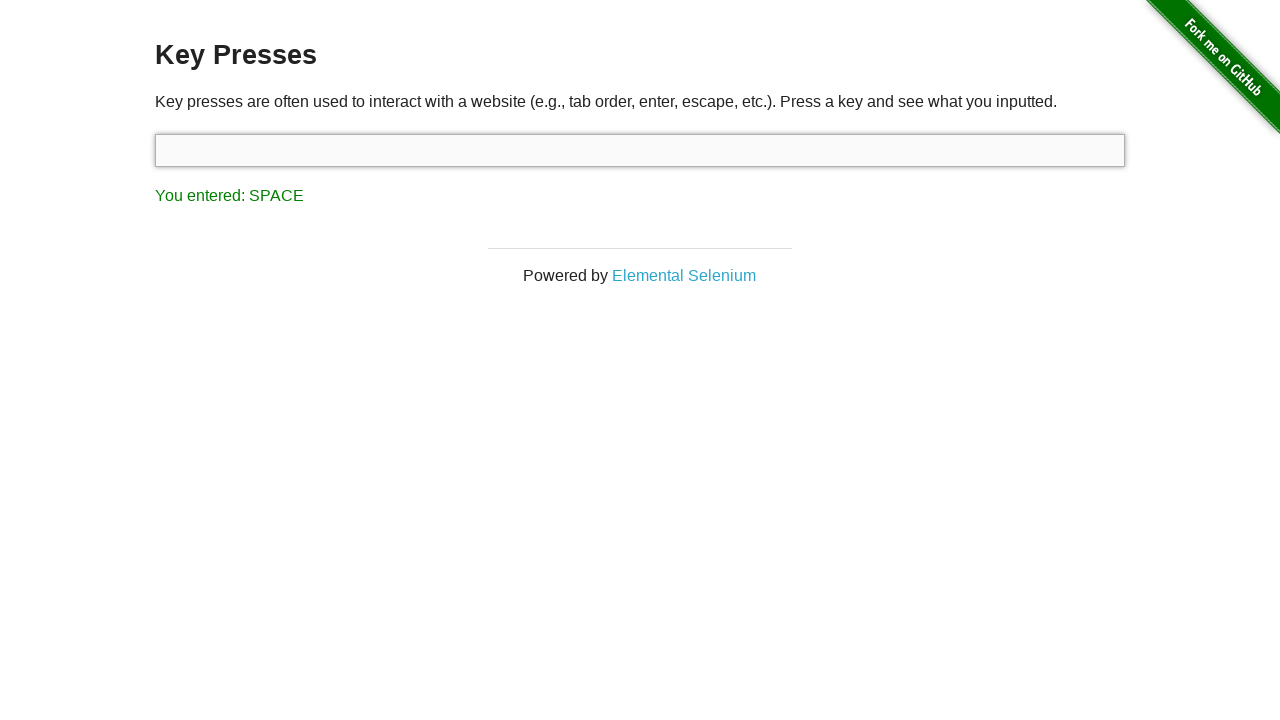

Retrieved result text: You entered: SPACE
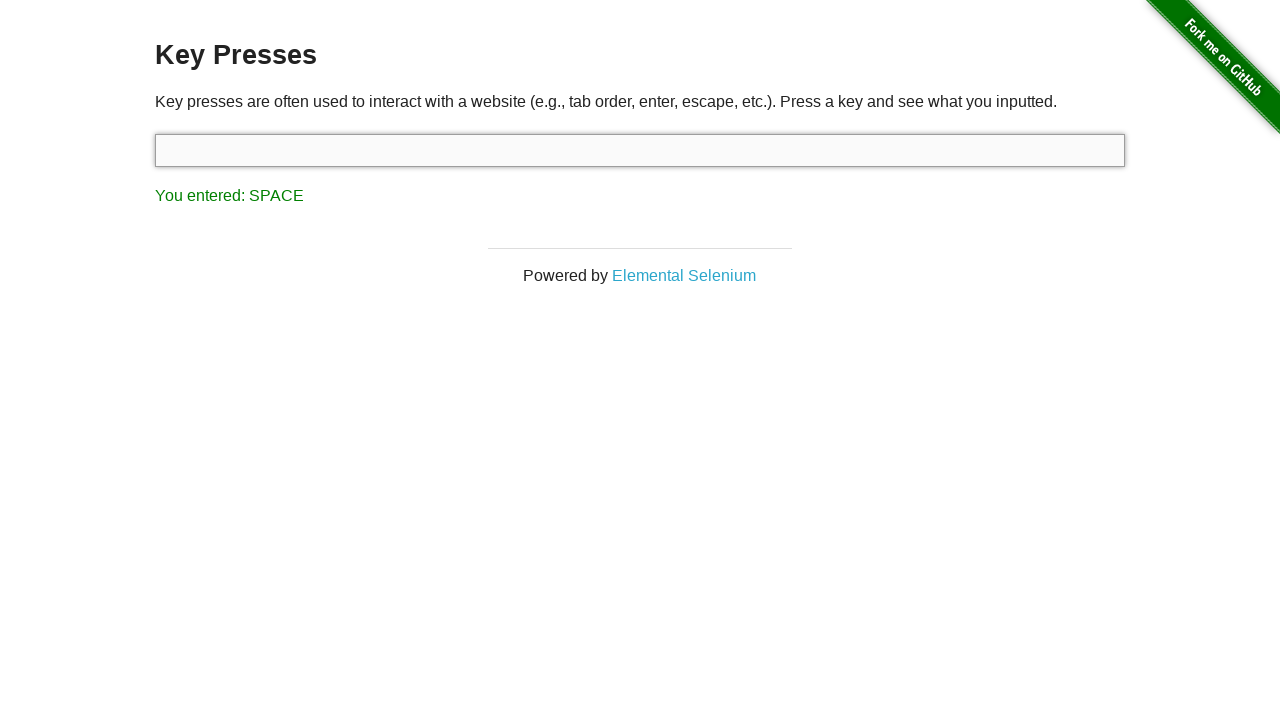

Verified result text displays 'You entered: SPACE'
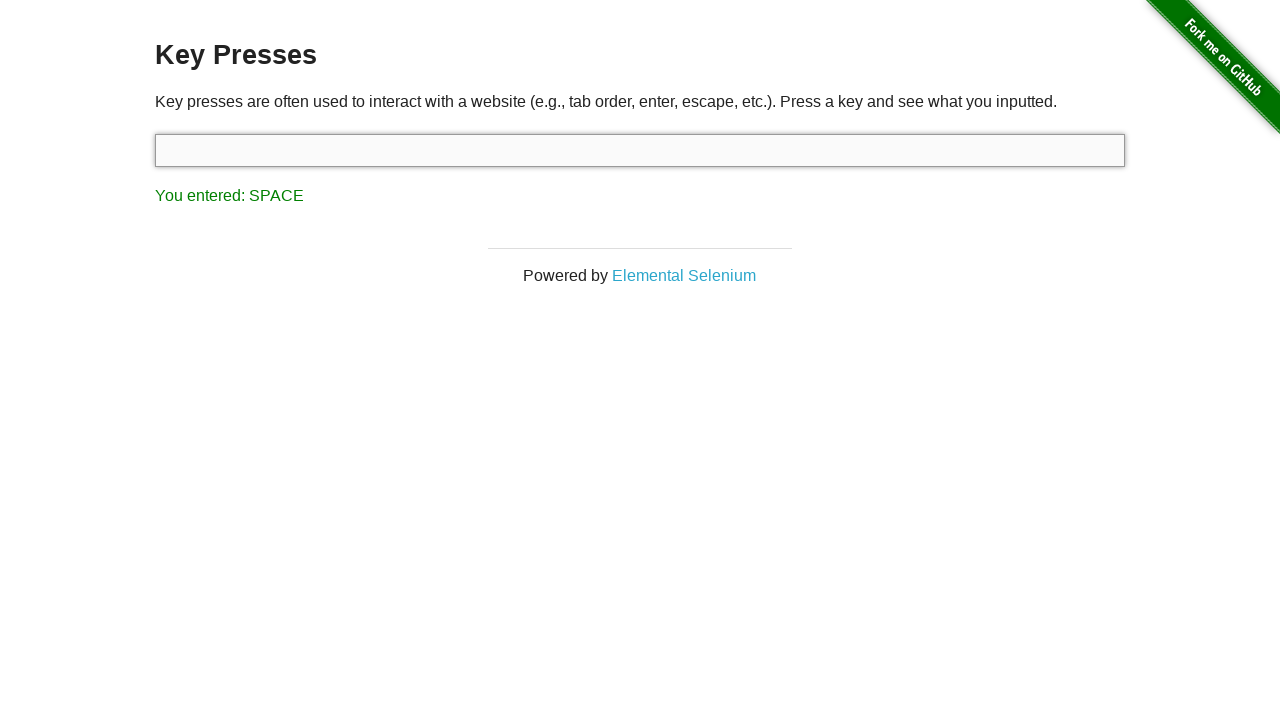

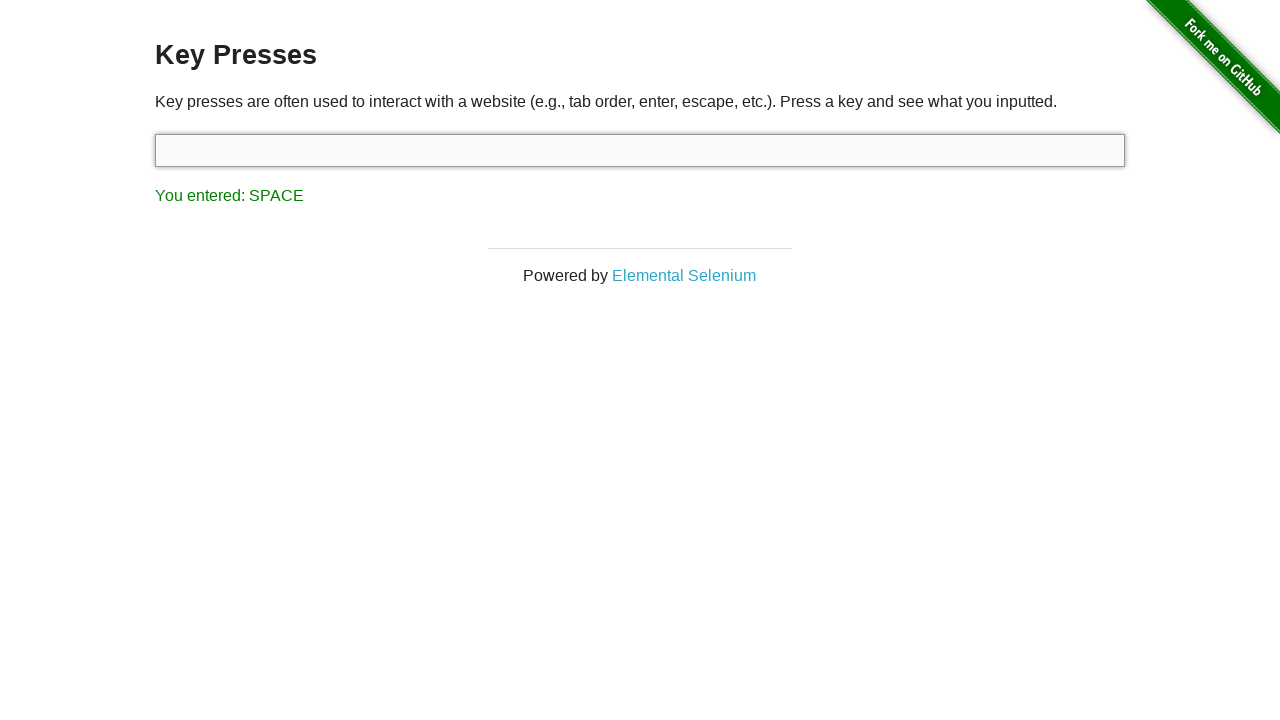